Tests registration form with invalid email format and mismatched confirmation email

Starting URL: https://alada.vn/tai-khoan/dang-ky.html

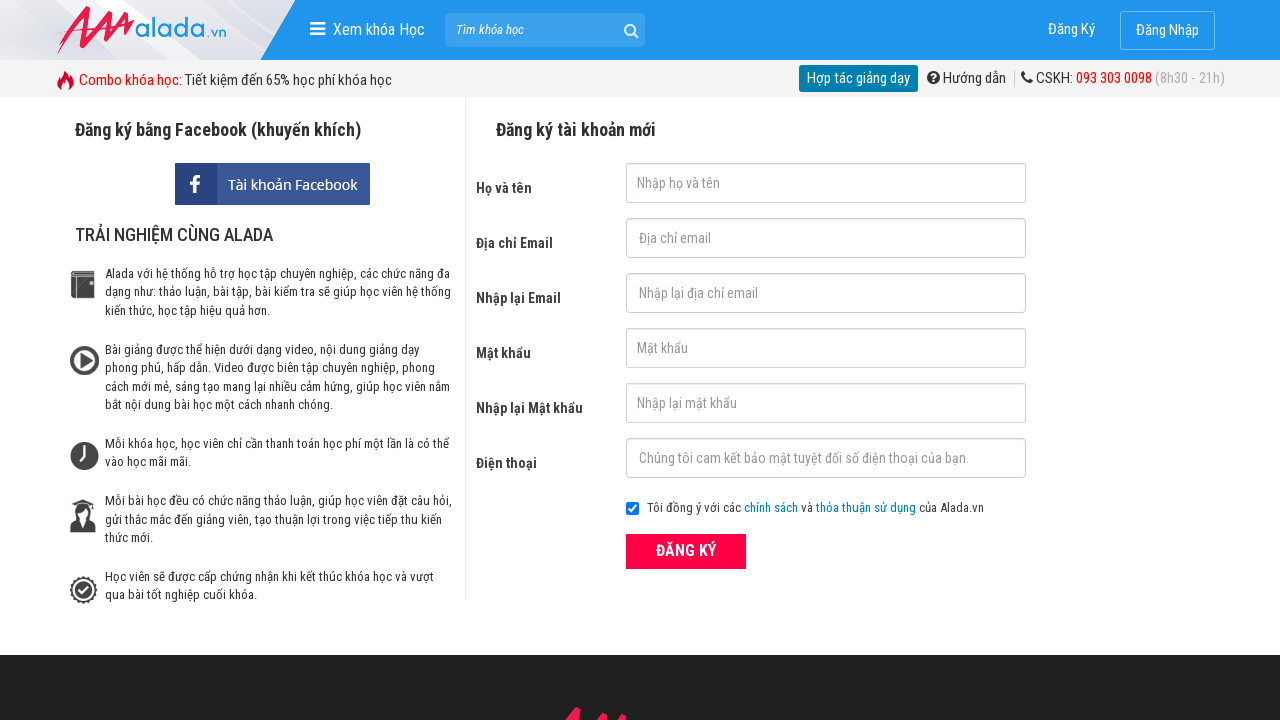

Filled first name field with 'Rhys Warren' on #txtFirstname
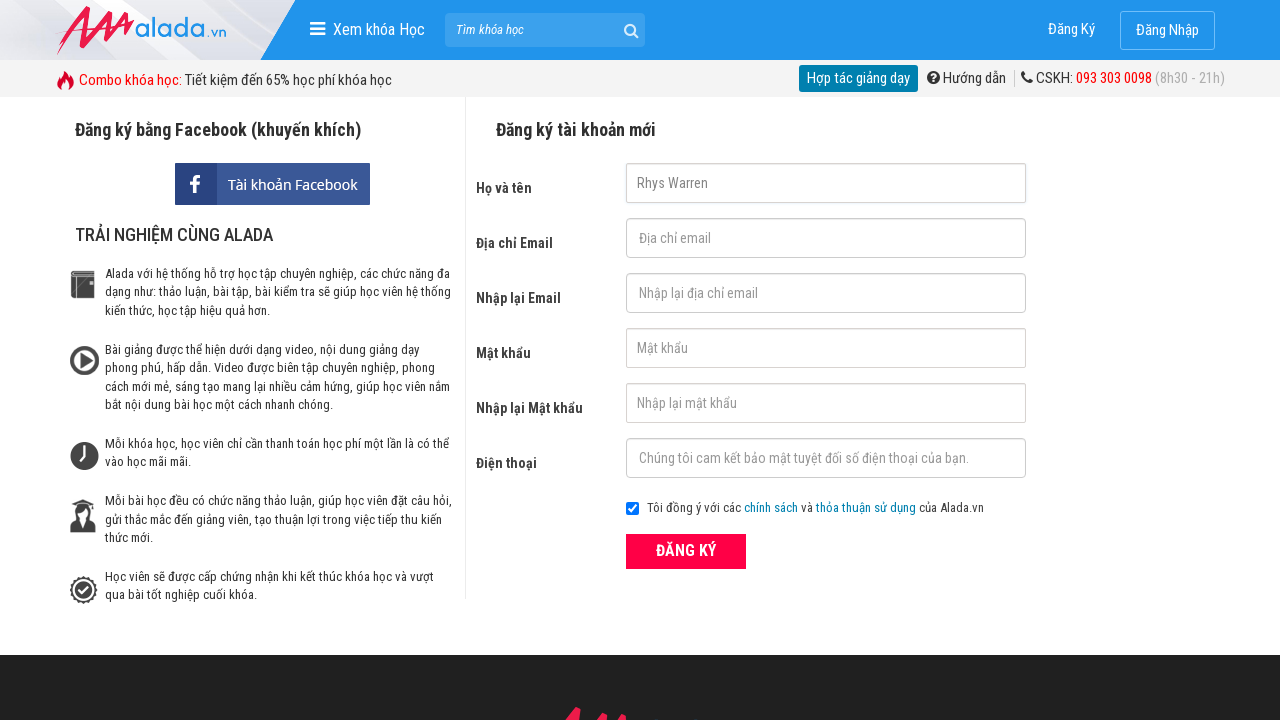

Filled email field with invalid email 'Yahoo@abcde.com@vn' on #txtEmail
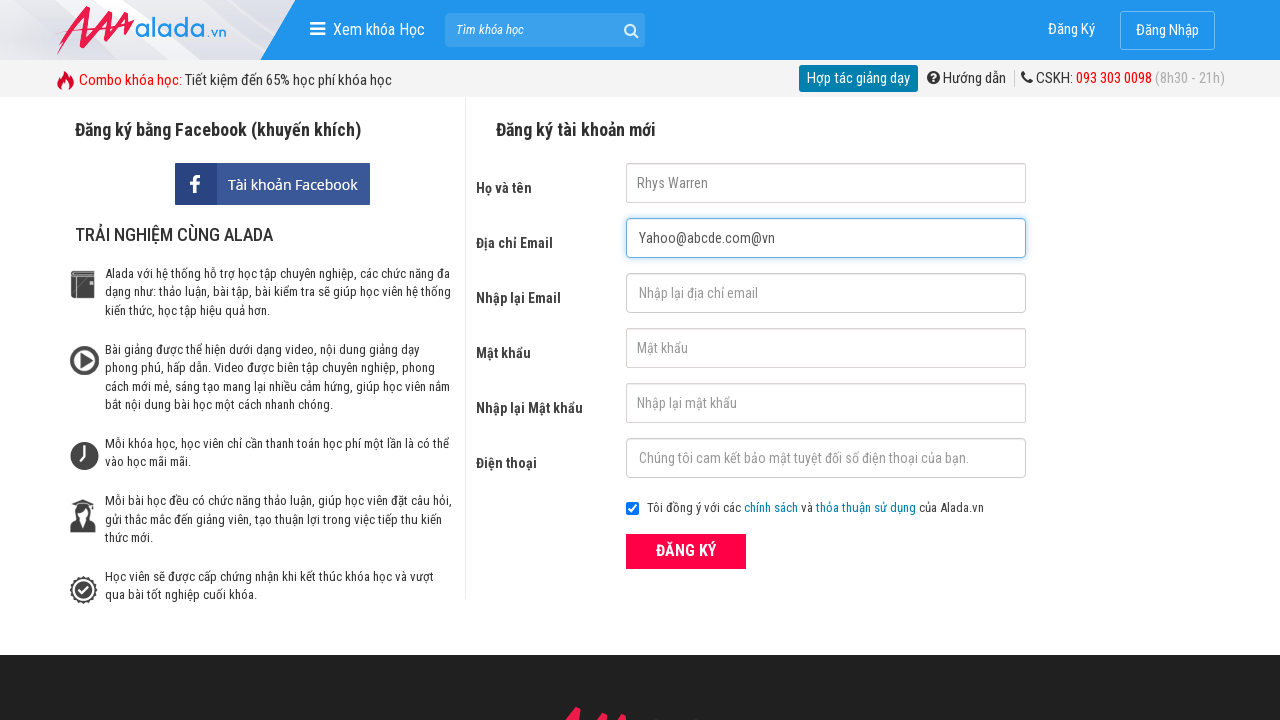

Filled confirmation email field with mismatched email 'Rhys.Warren@gg.com' on #txtCEmail
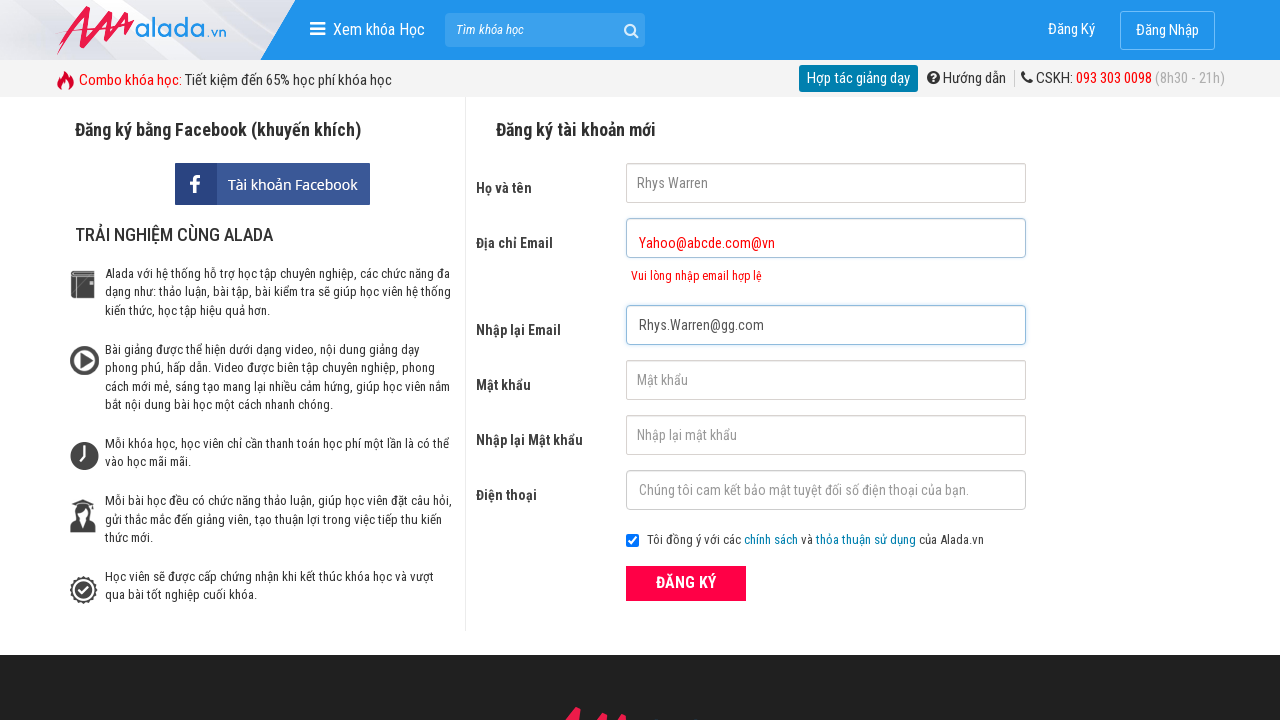

Filled password field with '7539312' on #txtPassword
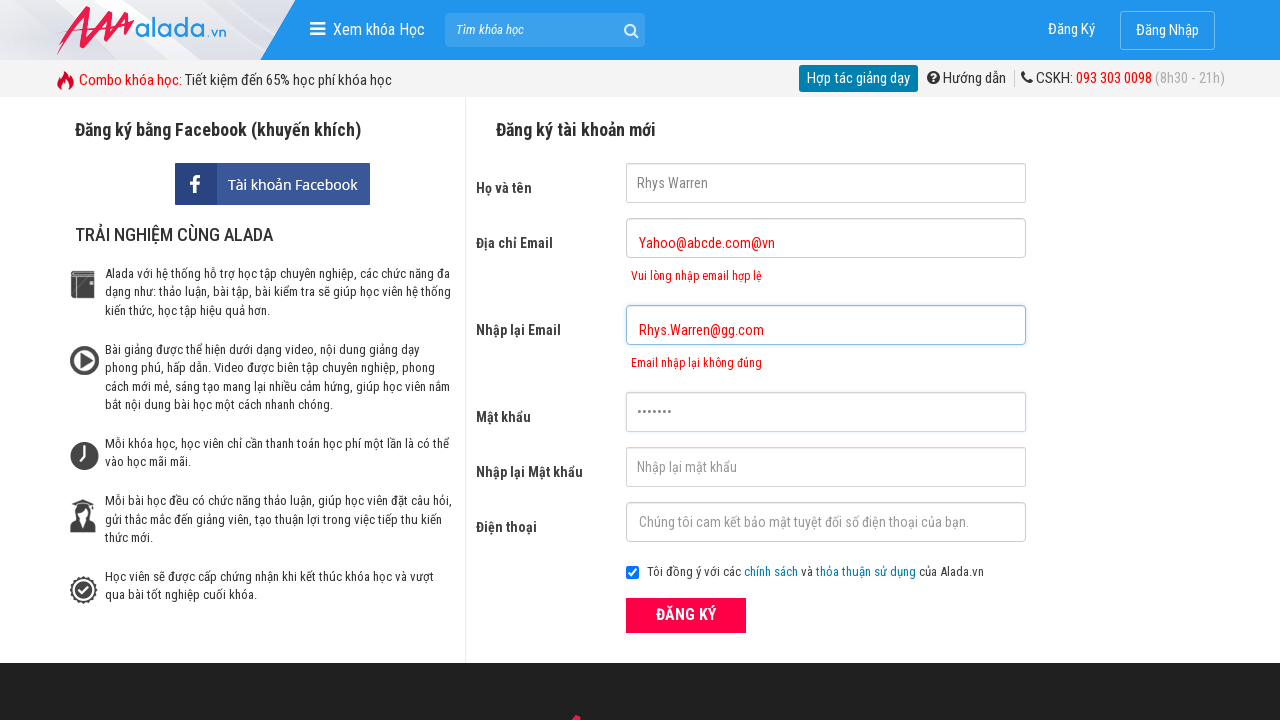

Filled confirmation password field with '7539312' on #txtCPassword
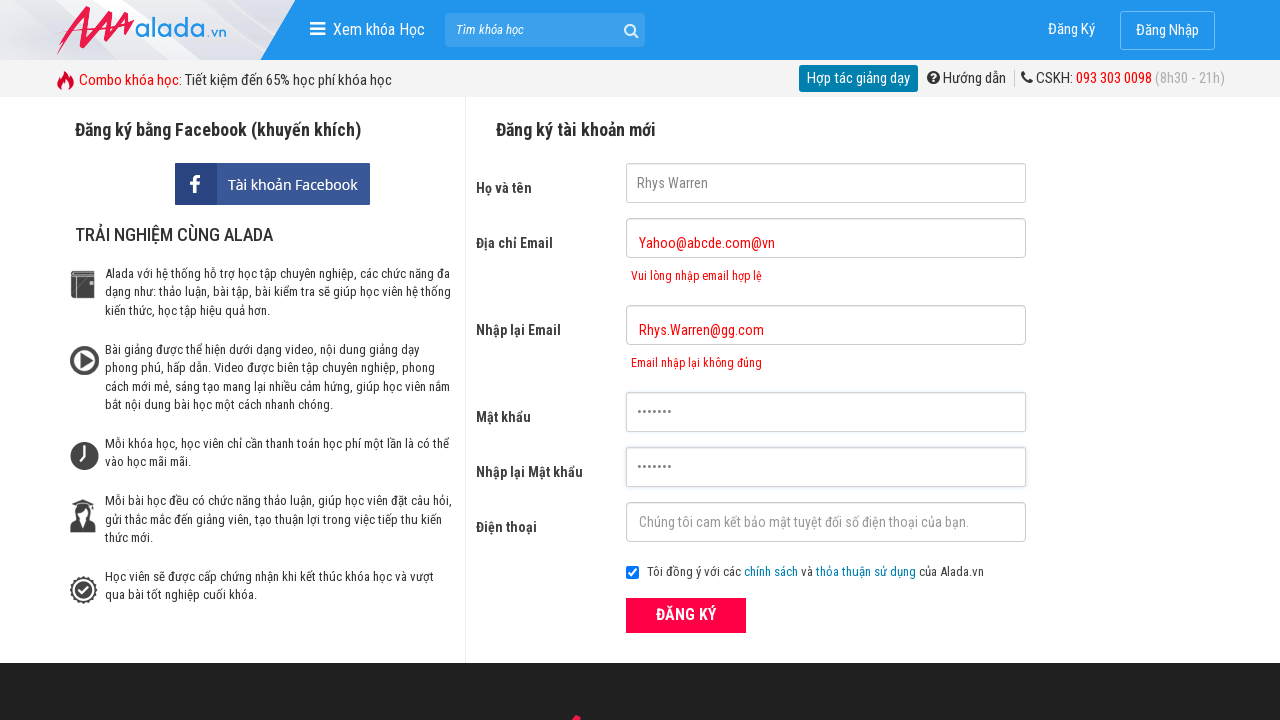

Filled phone field with '0129001166' on #txtPhone
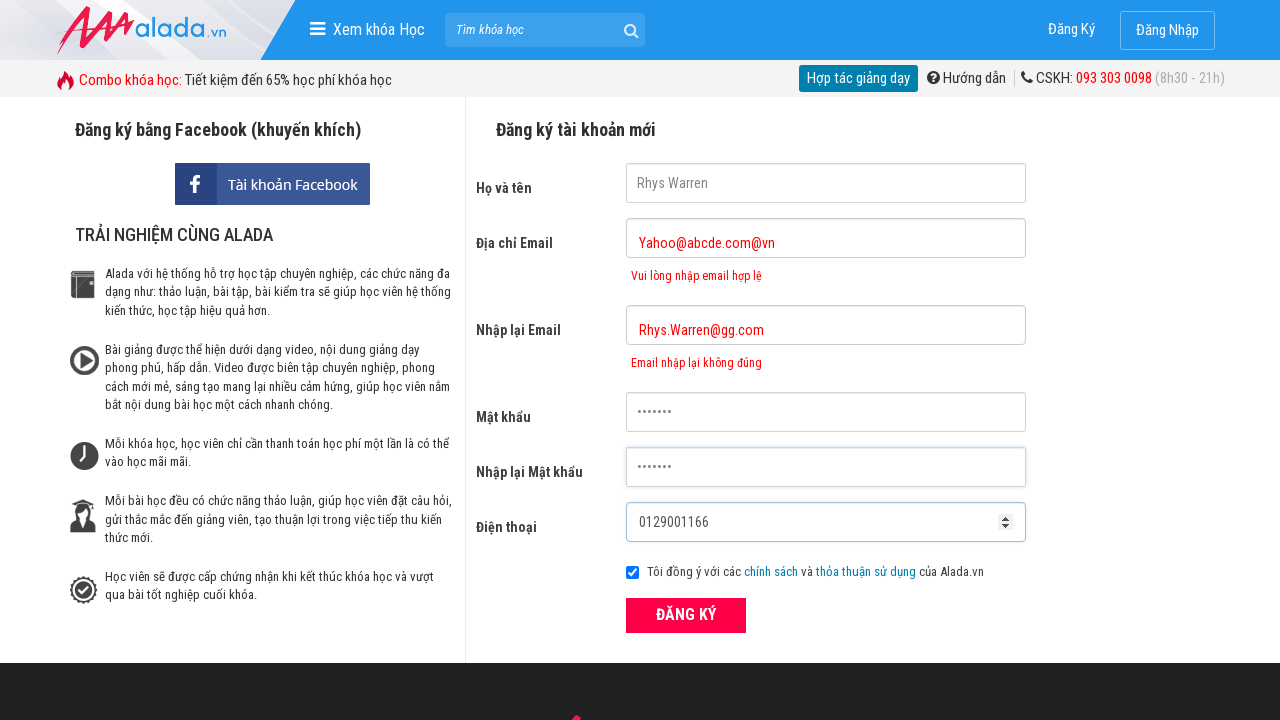

Clicked ĐĂNG KÝ (Register) button at (686, 615) on xpath=//div[contains(@class,'frmRegister')]//button
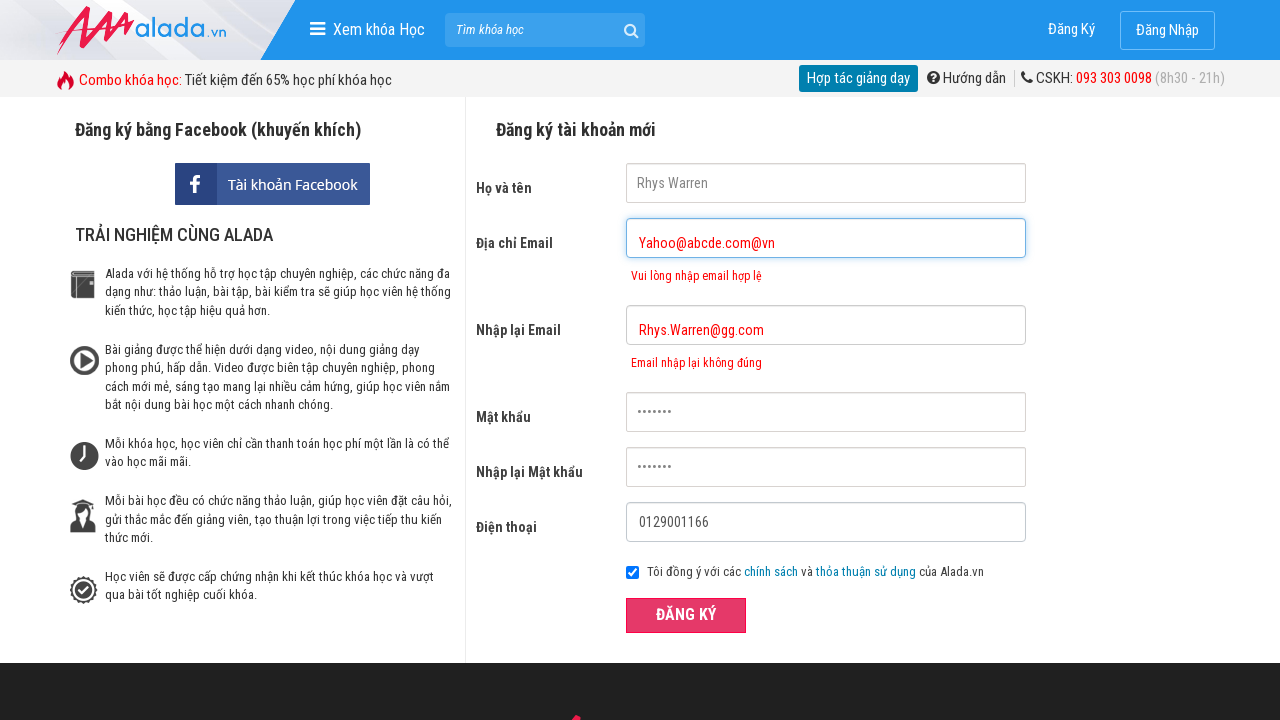

Error message appeared for invalid email field
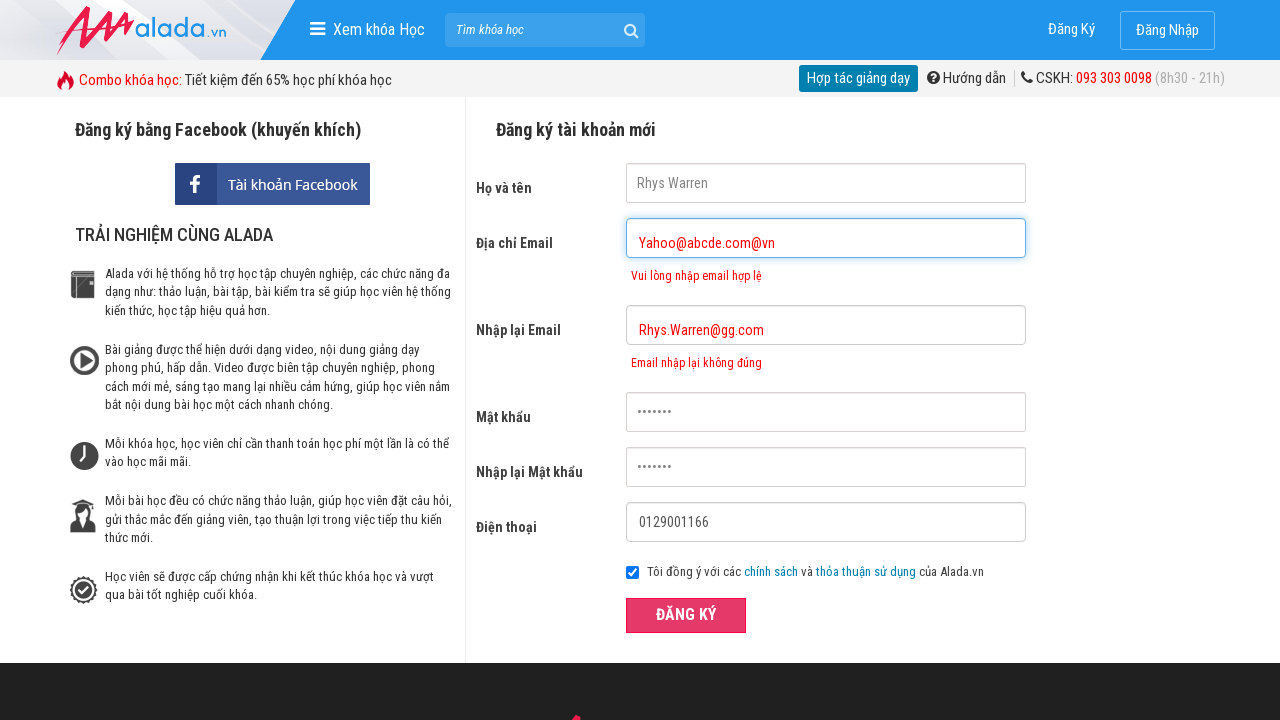

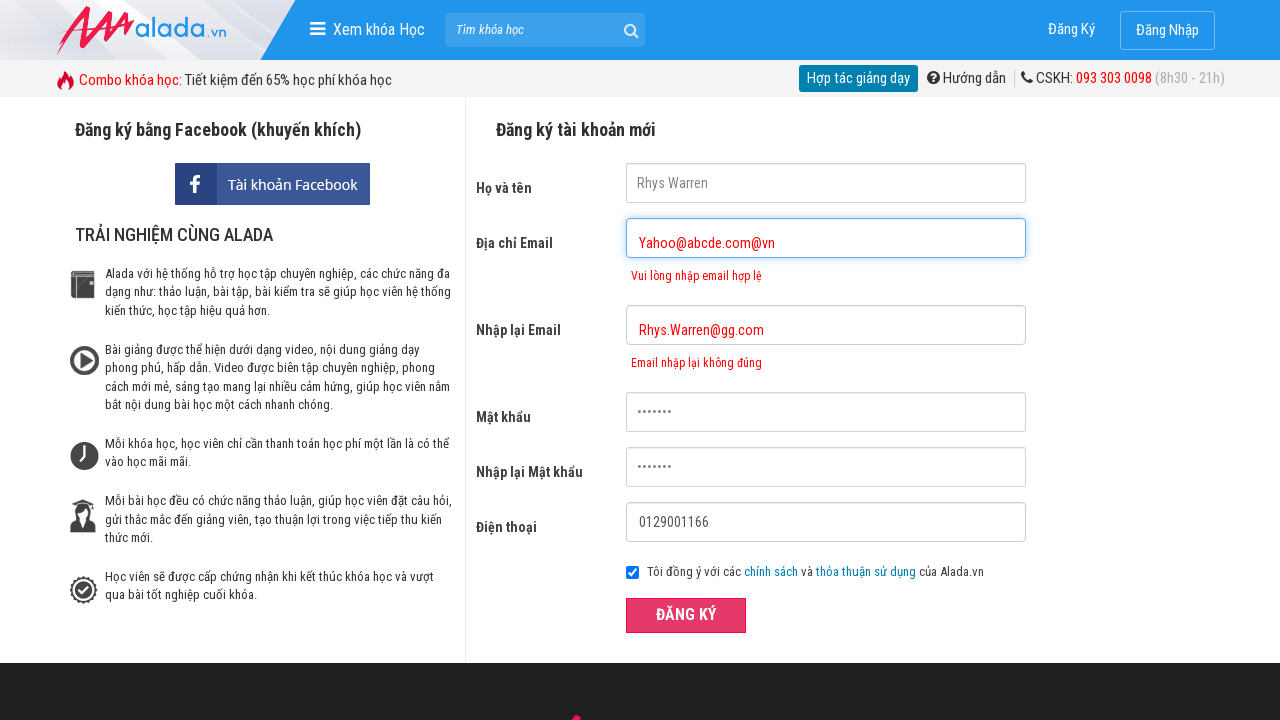